Tests opening and closing a modal dialog

Starting URL: https://demoqa.com/modal-dialogs

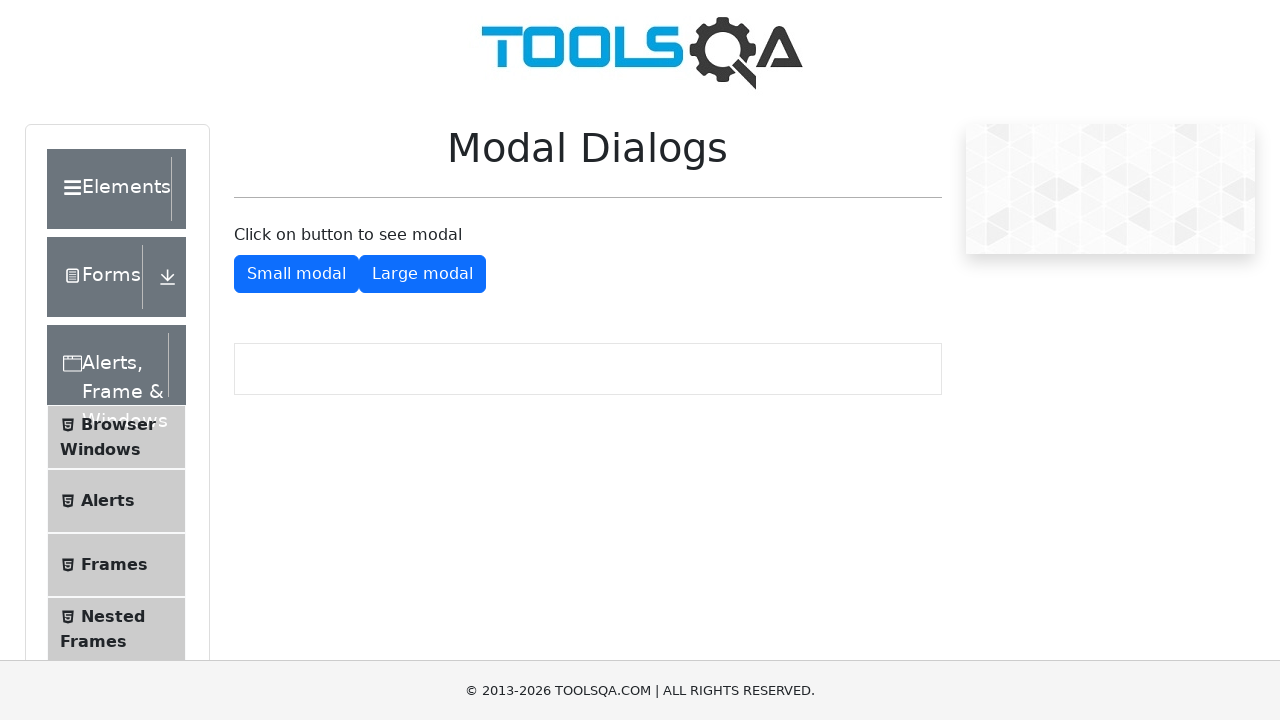

Clicked button to open small modal dialog at (296, 274) on #showSmallModal
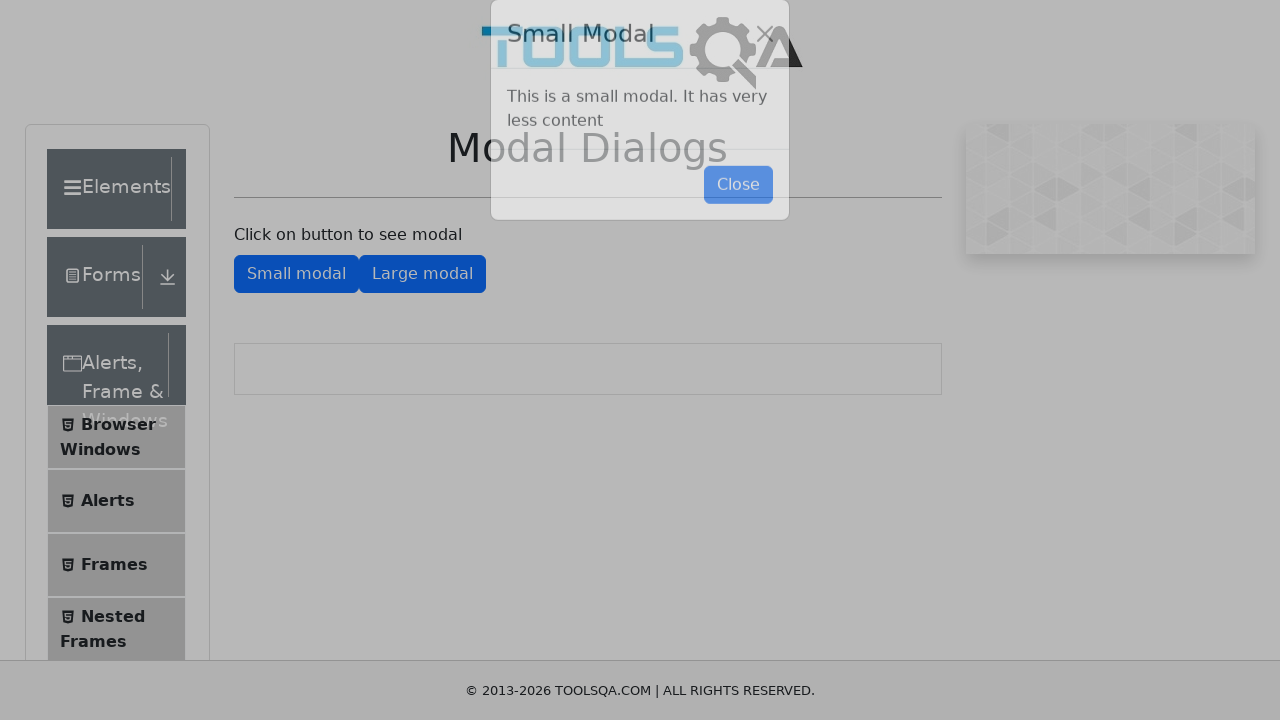

Clicked button to close small modal dialog at (738, 214) on #closeSmallModal
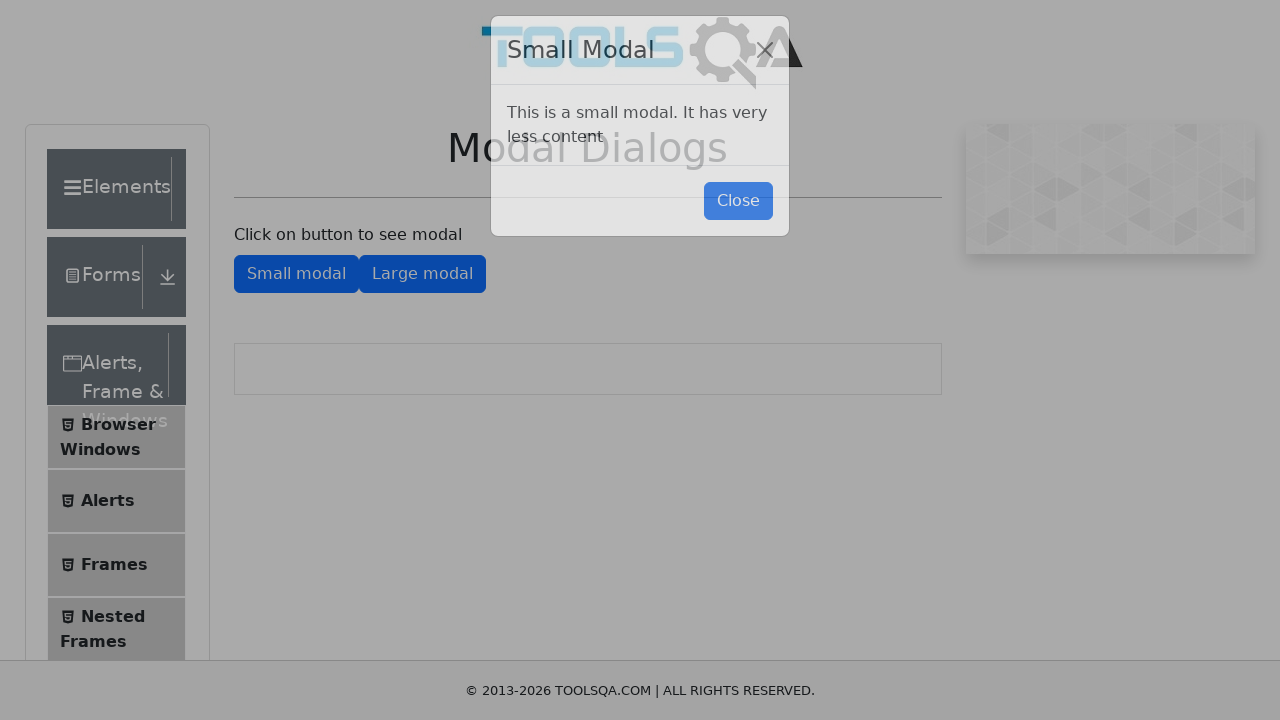

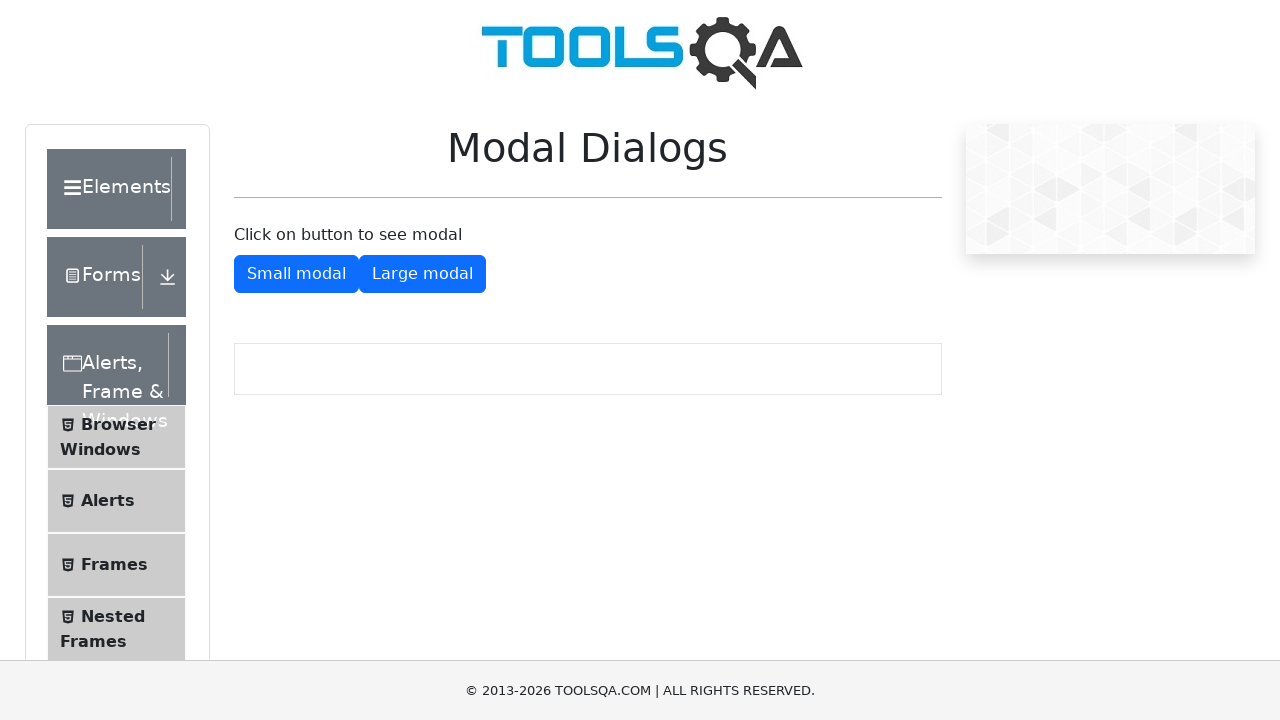